Tests an e-commerce shopping flow on DemoBlaze: navigates to Laptops category, adds Sony Vaio i5 and Dell i7 8gb laptops to cart, removes Dell laptop from cart, places an order by filling out the checkout form, and verifies the purchase amount.

Starting URL: https://www.demoblaze.com/index.html

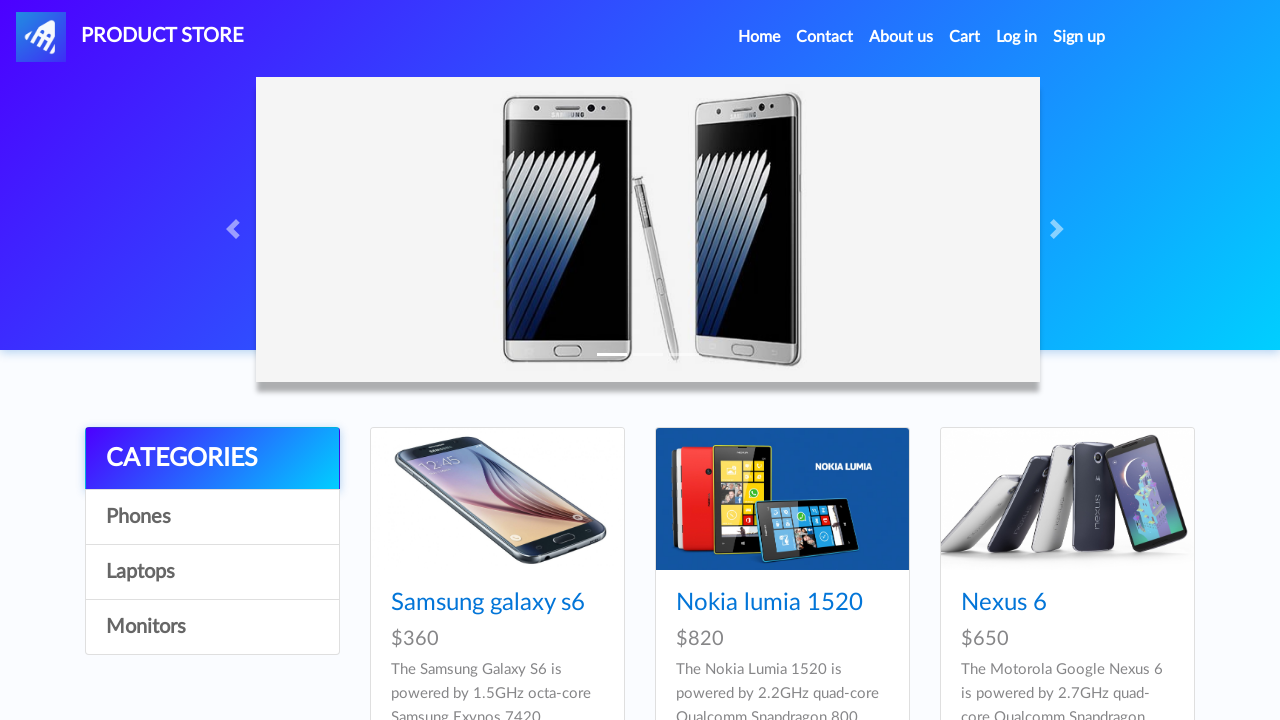

Scrolled down to view categories
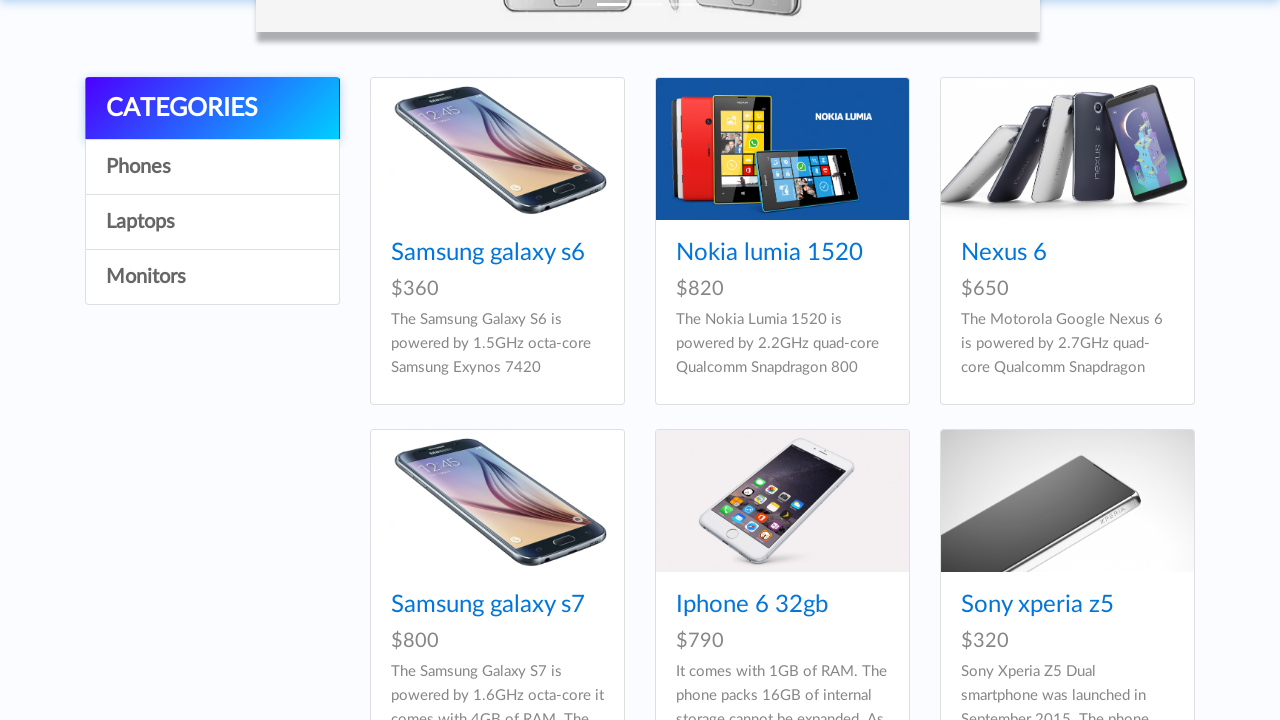

Clicked on Categories link at (212, 109) on a#cat
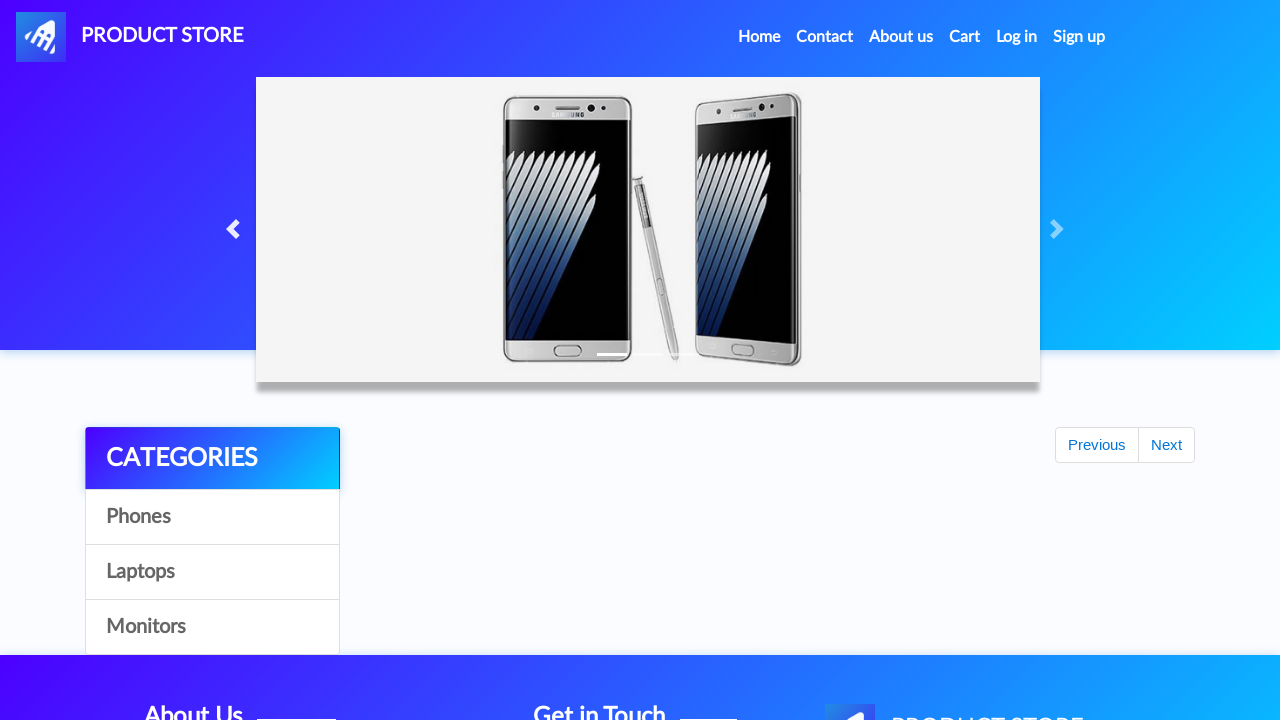

Clicked on Laptops category at (212, 572) on a:has-text('Laptops')
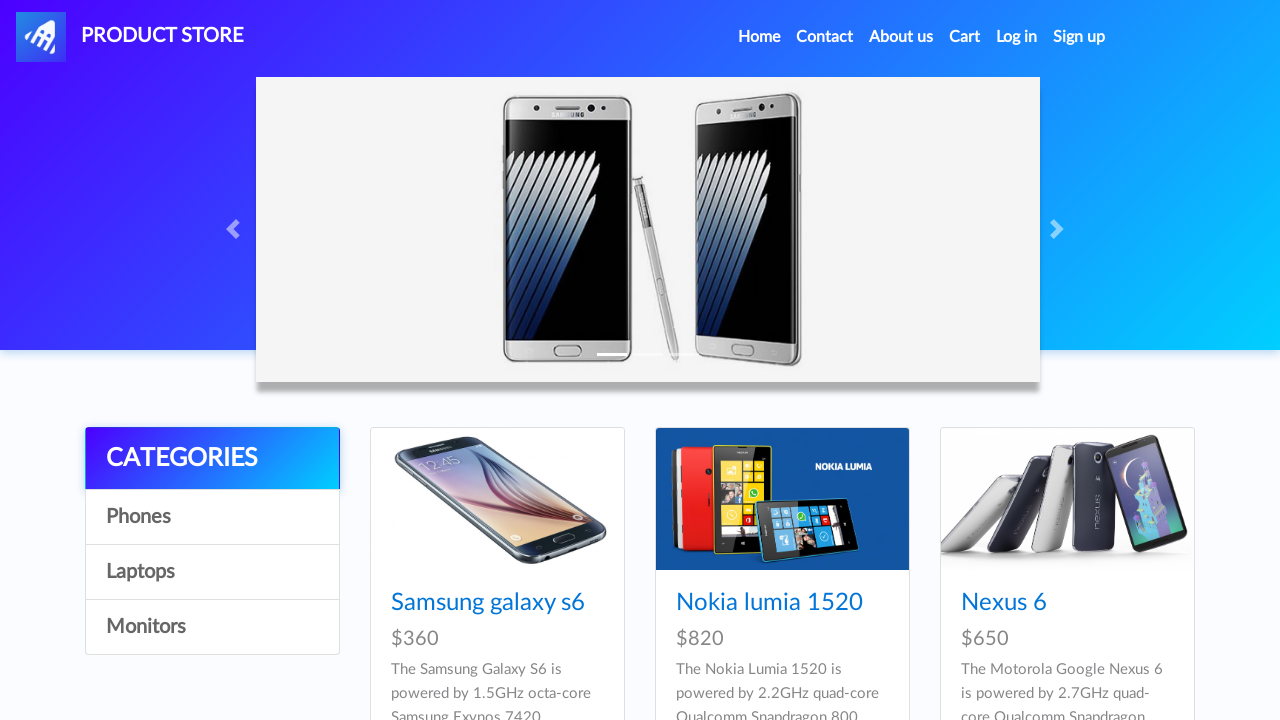

Scrolled down to view laptops
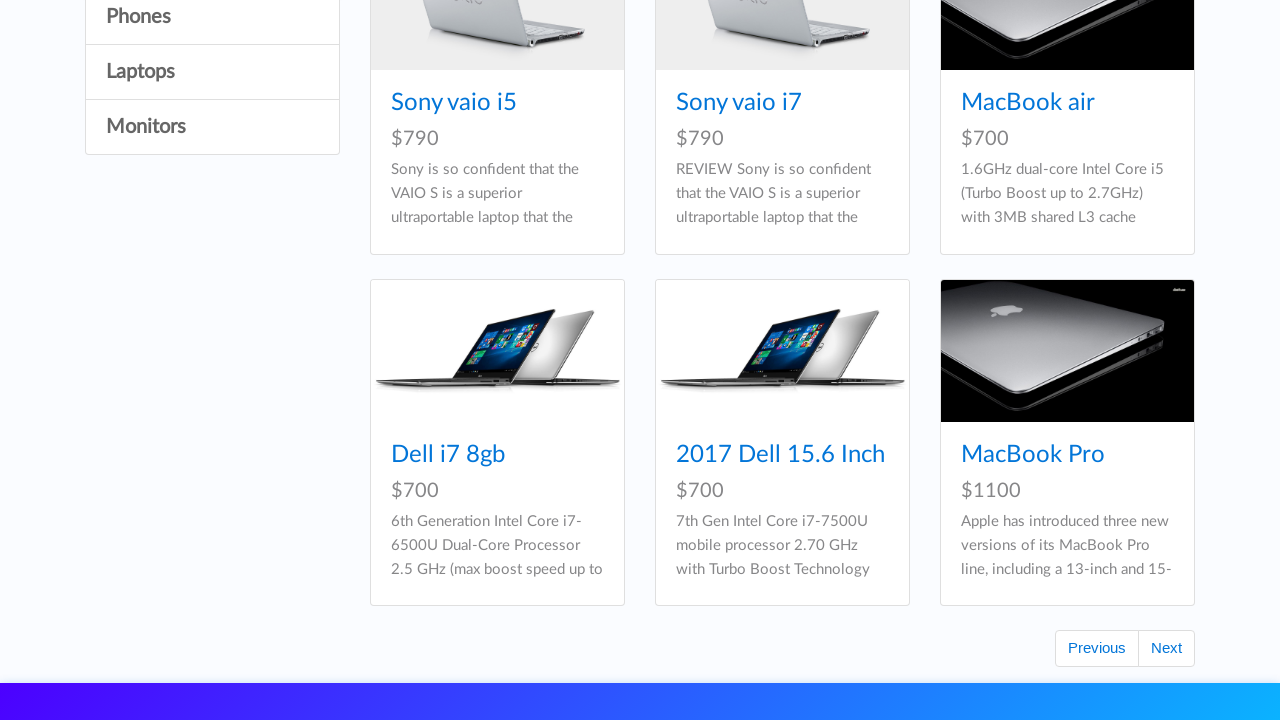

Sony vaio i5 product appeared
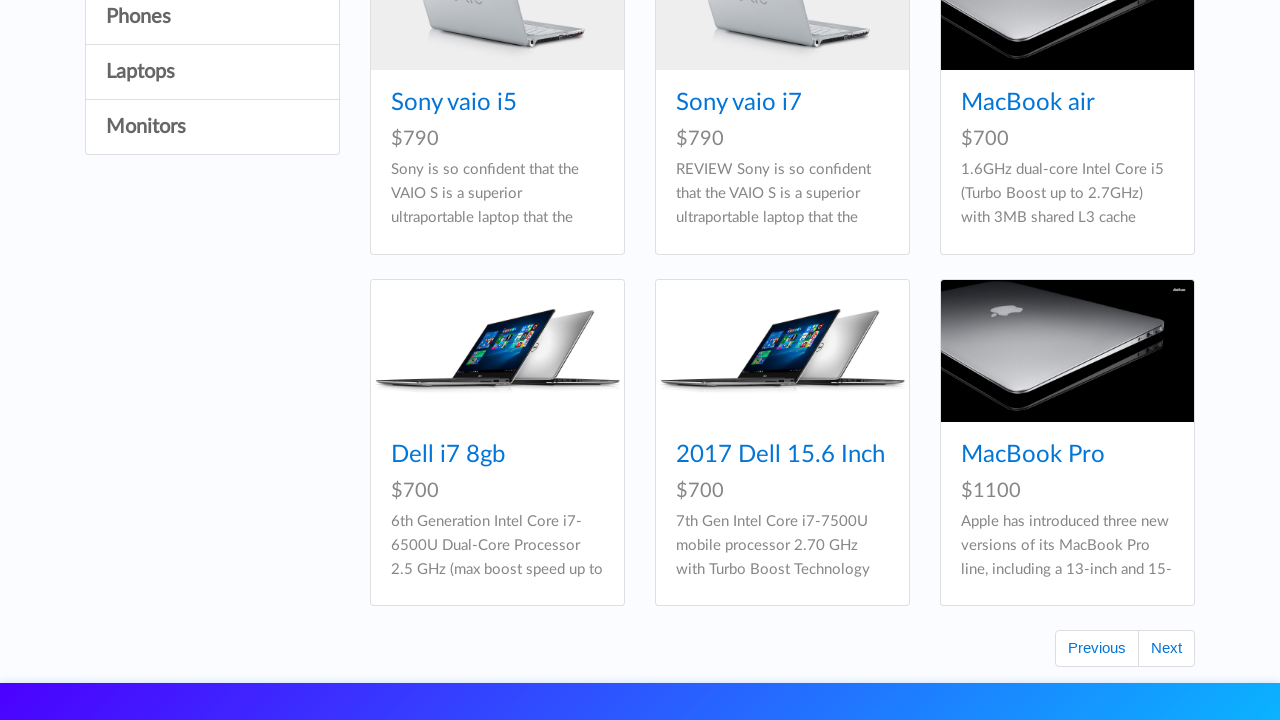

Clicked on Sony vaio i5 product at (454, 103) on a:has-text('Sony vaio i5')
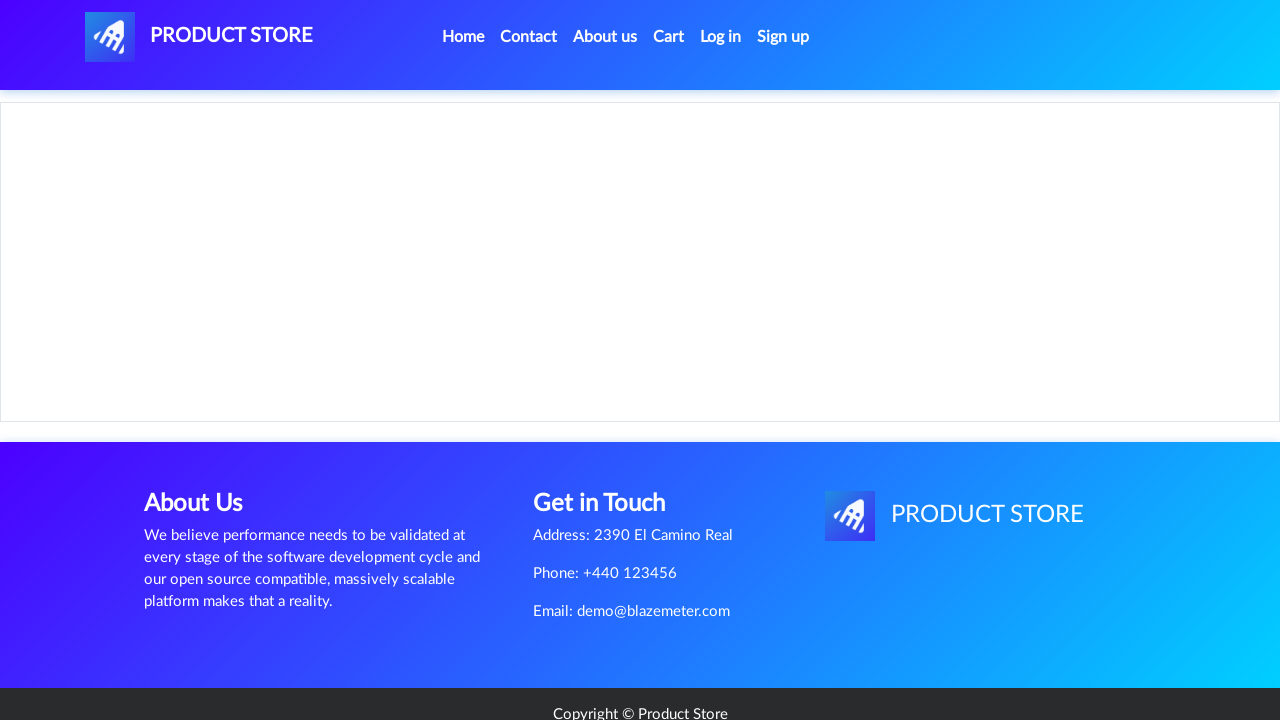

Add to cart button appeared
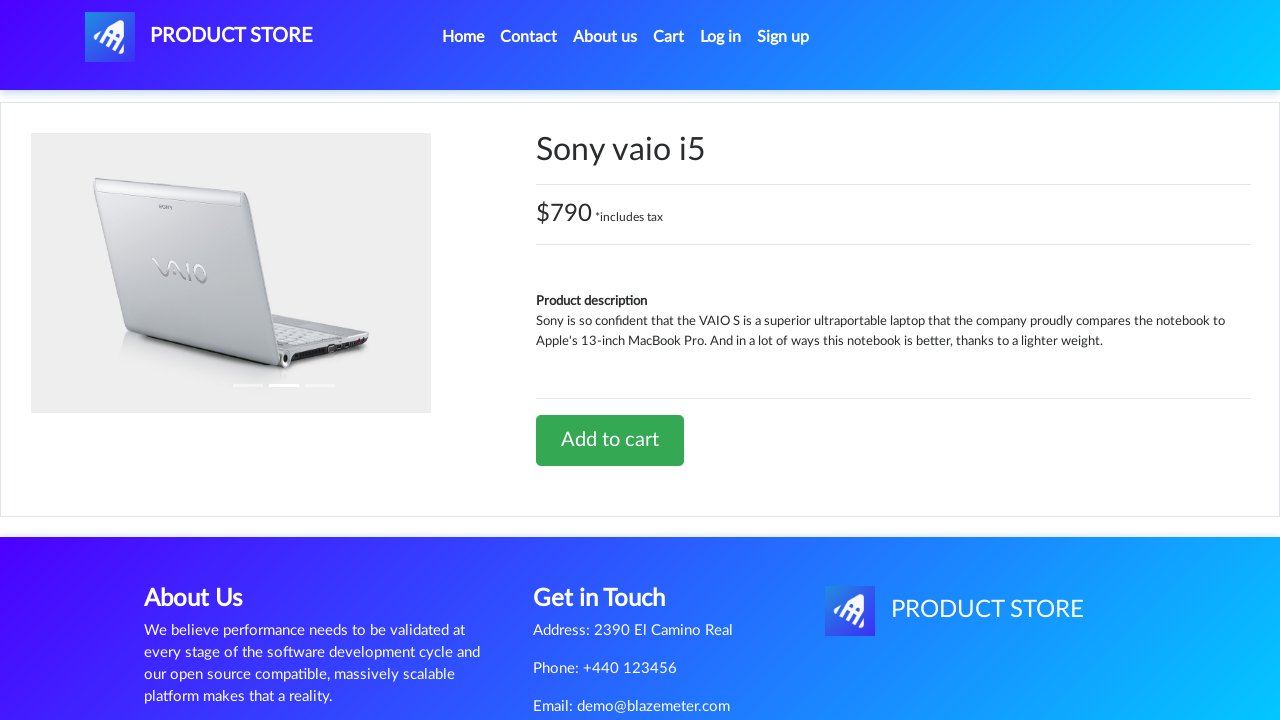

Clicked Add to cart for Sony vaio i5 at (610, 440) on a:has-text('Add to cart')
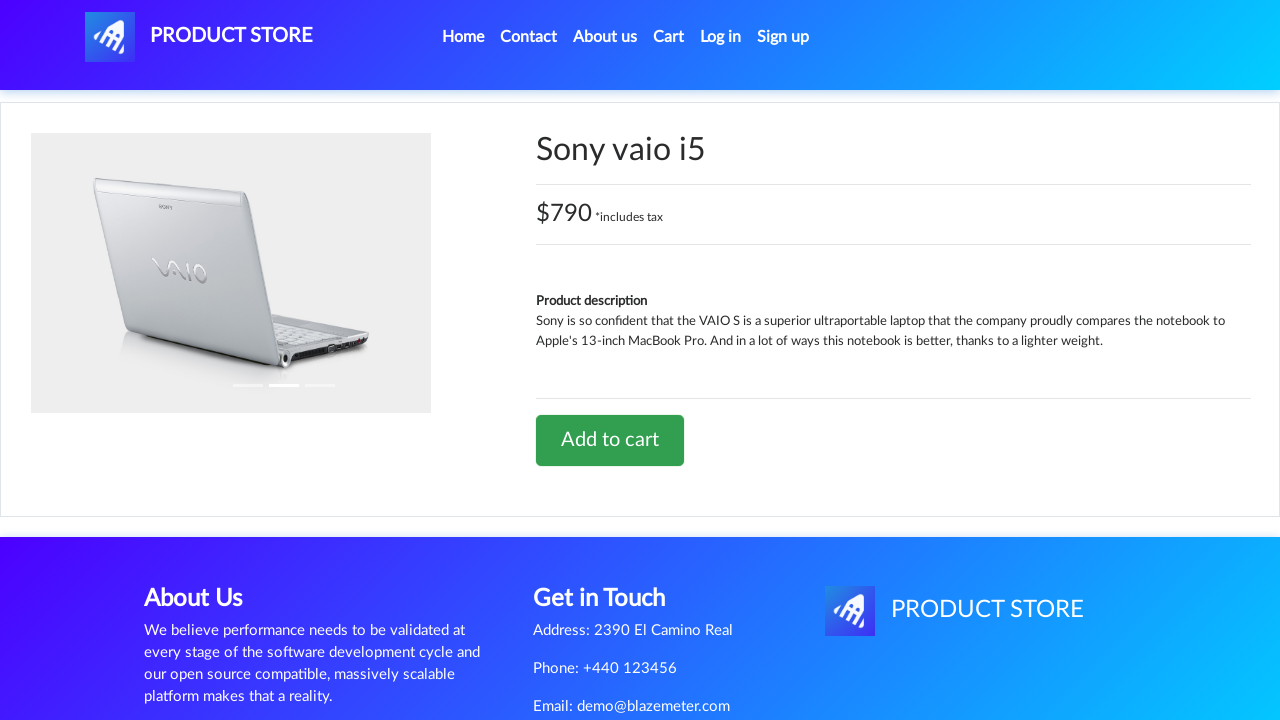

Waited for alert dialog
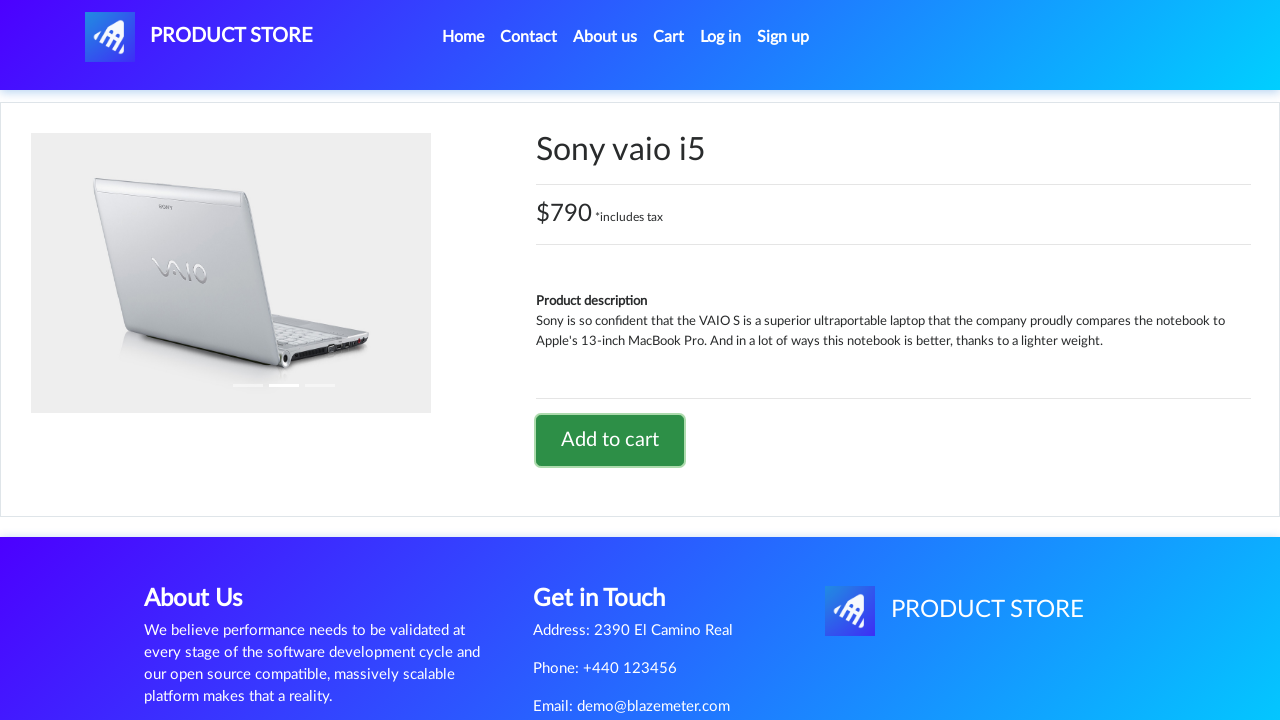

Set up dialog handler to accept alerts
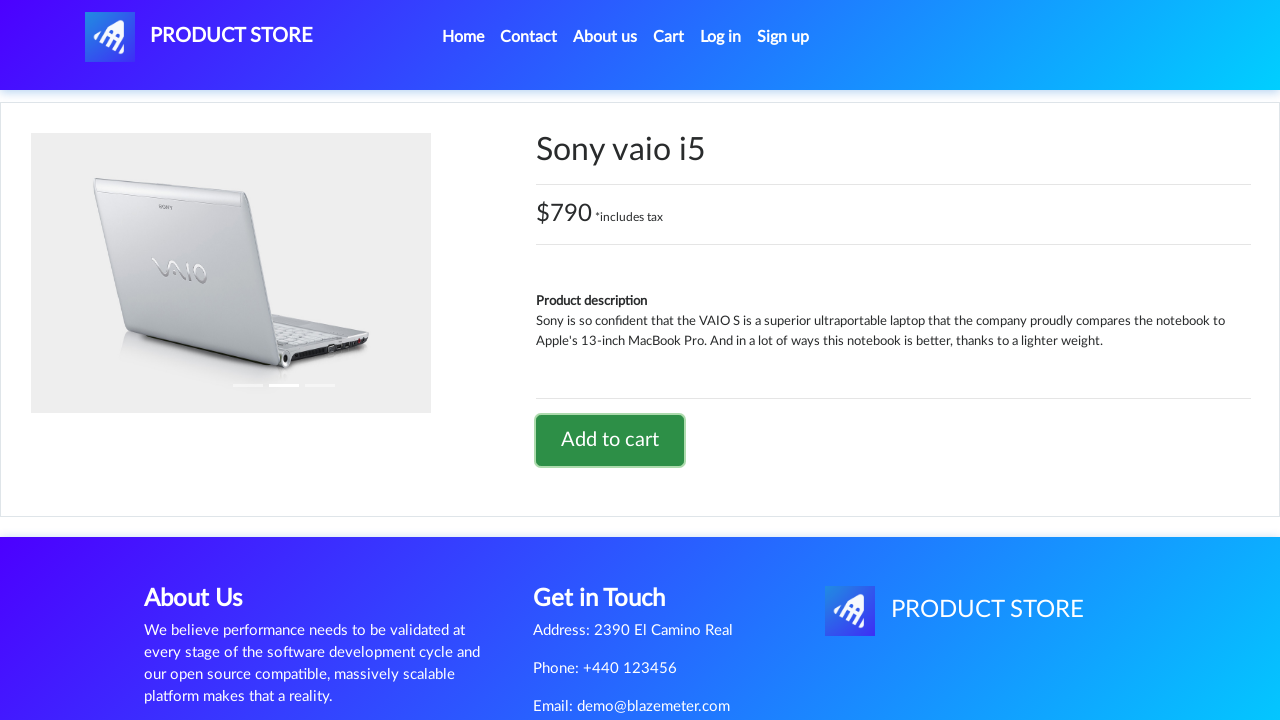

Clicked Home link at (463, 37) on a:has-text('Home ')
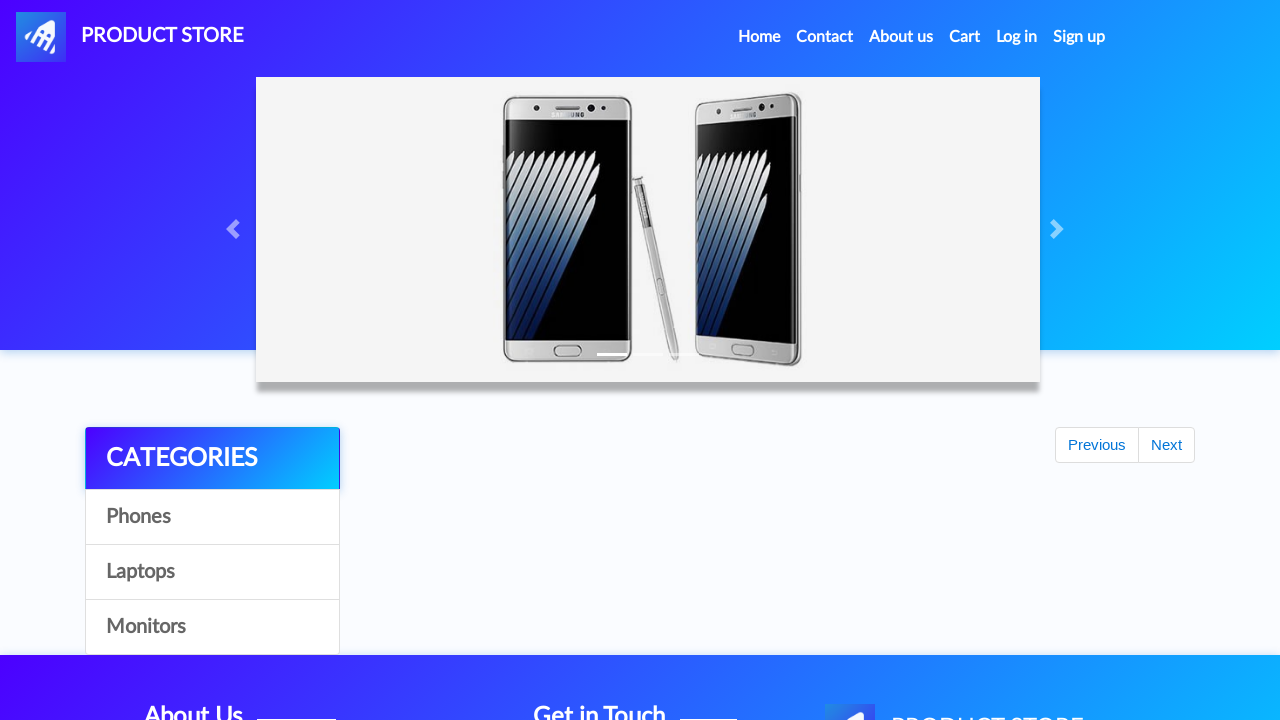

Waited for home page to load
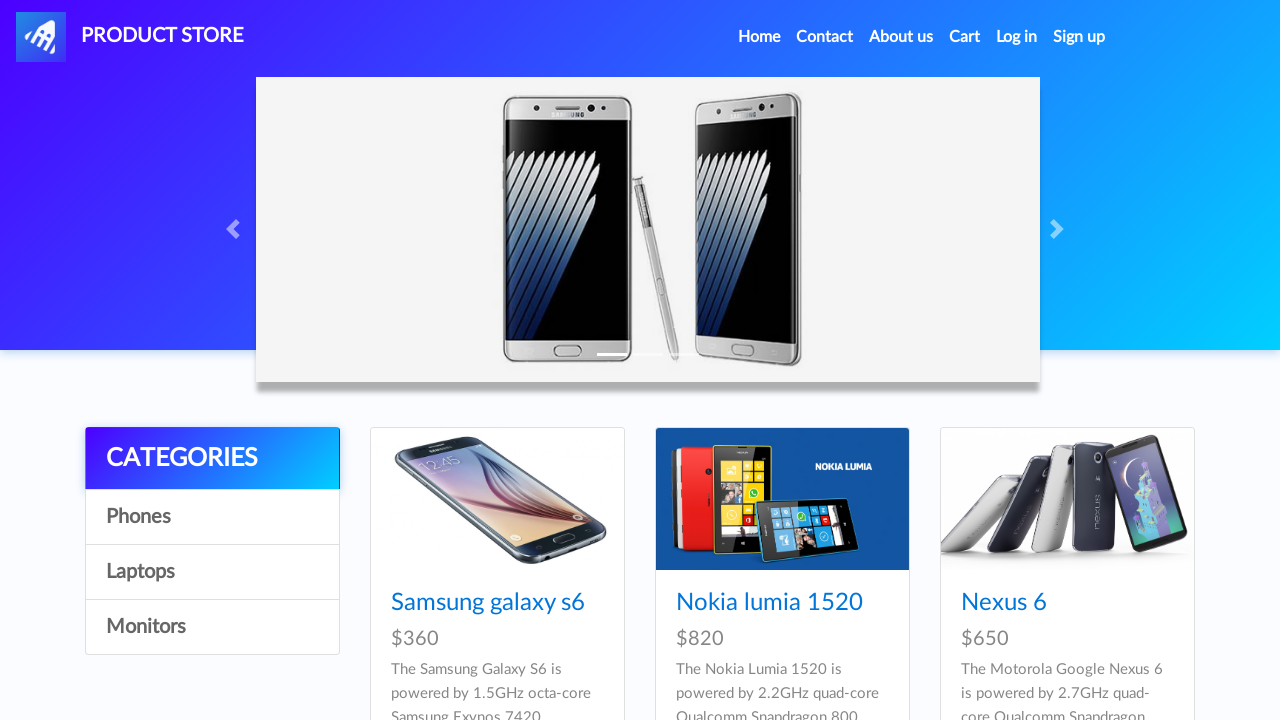

Clicked on Laptops category again at (212, 572) on a:has-text('Laptops')
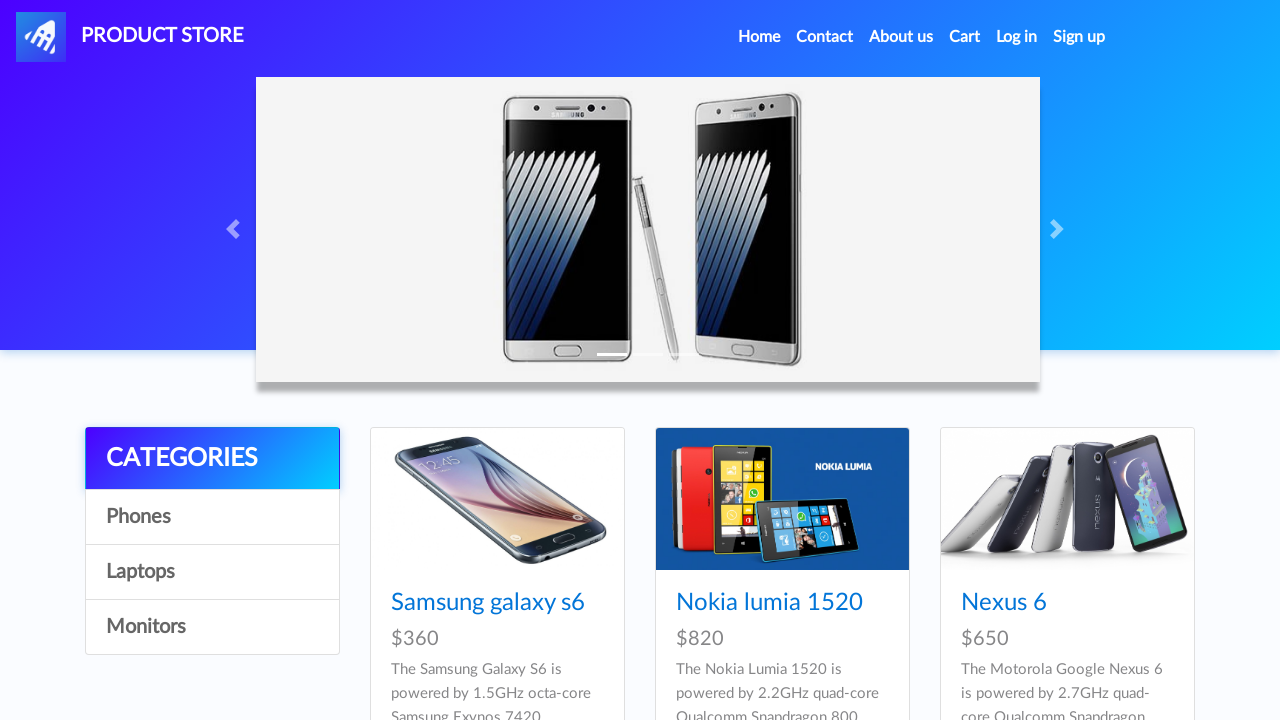

Dell i7 8gb product appeared
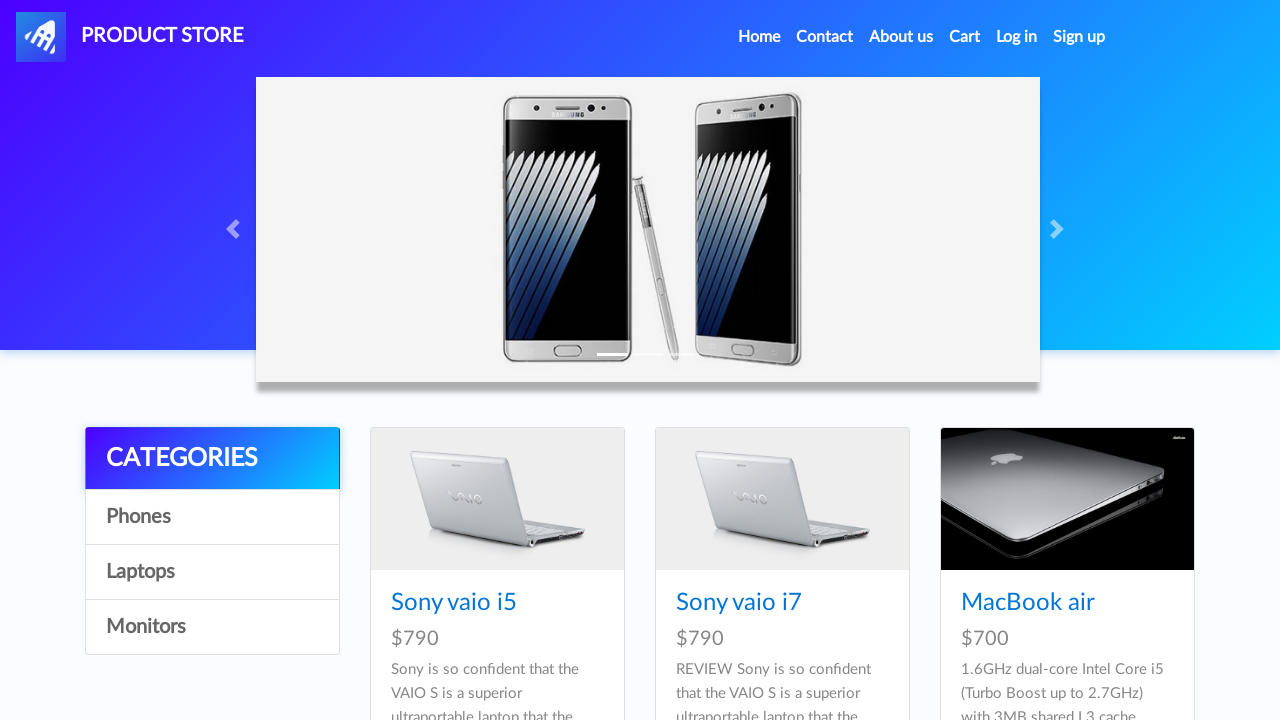

Clicked on Dell i7 8gb product at (448, 361) on a:has-text('Dell i7 8gb')
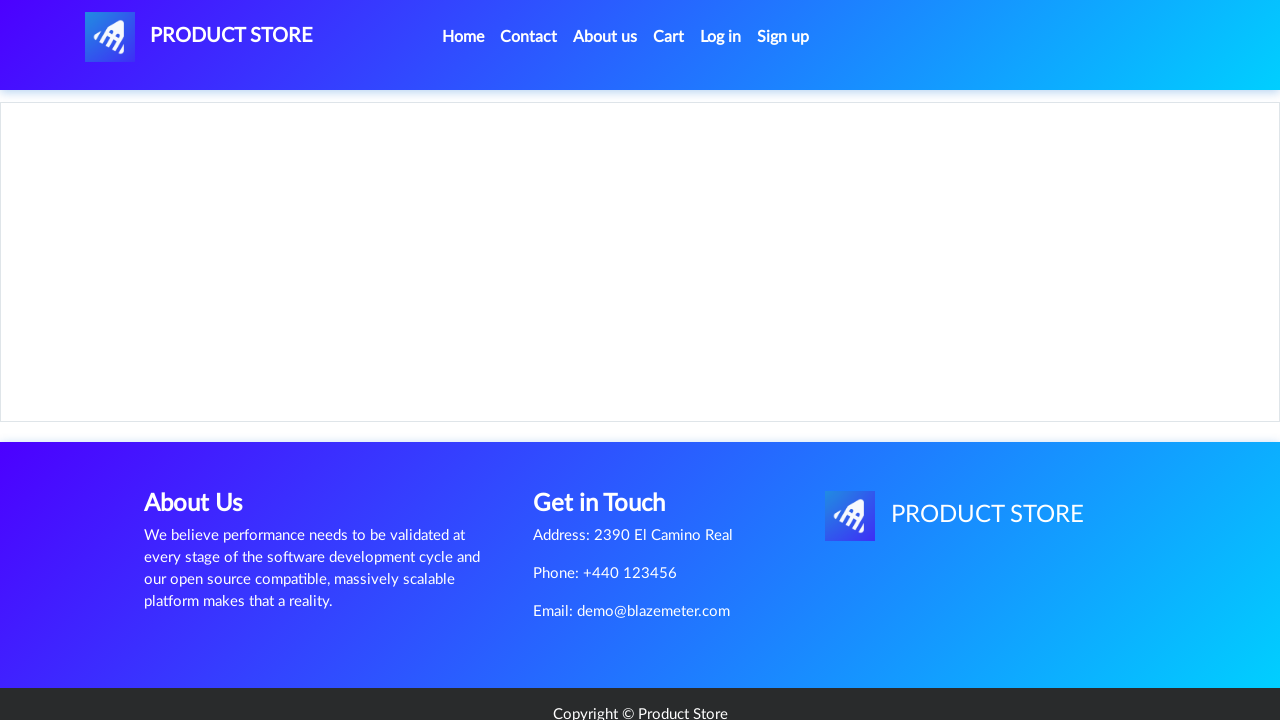

Add to cart button appeared for Dell i7
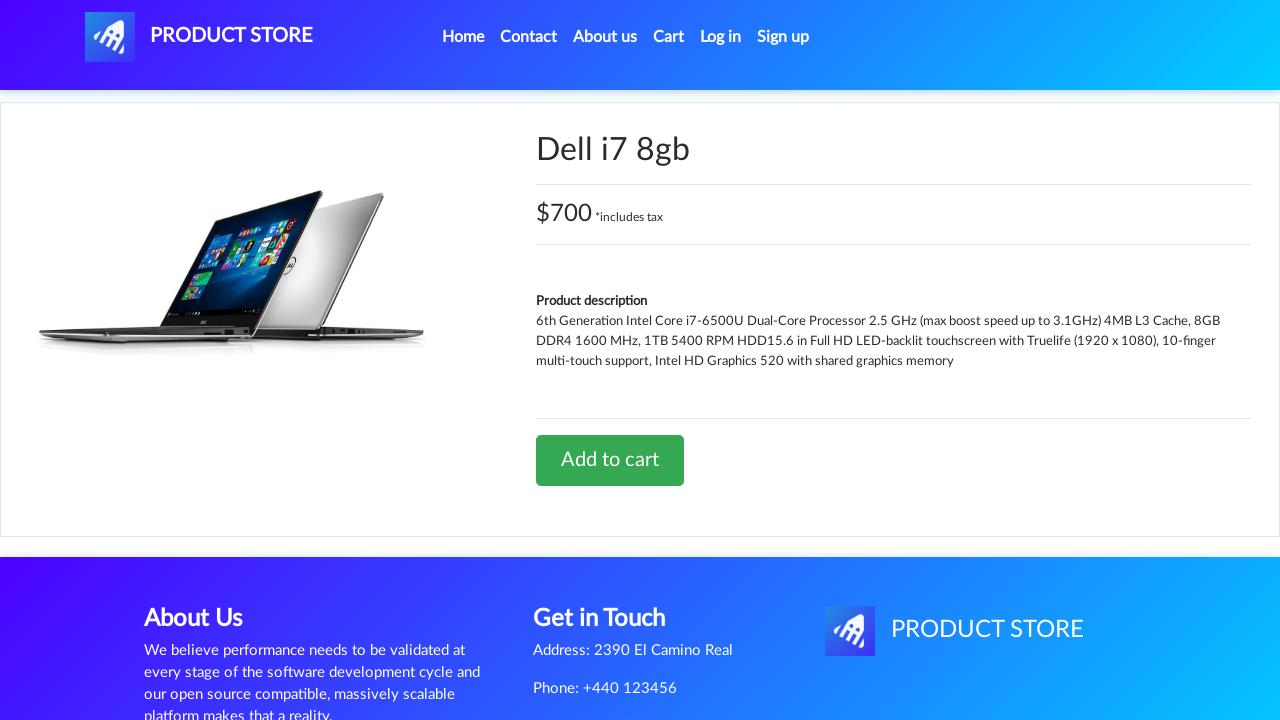

Clicked Add to cart for Dell i7 8gb at (610, 460) on a:has-text('Add to cart')
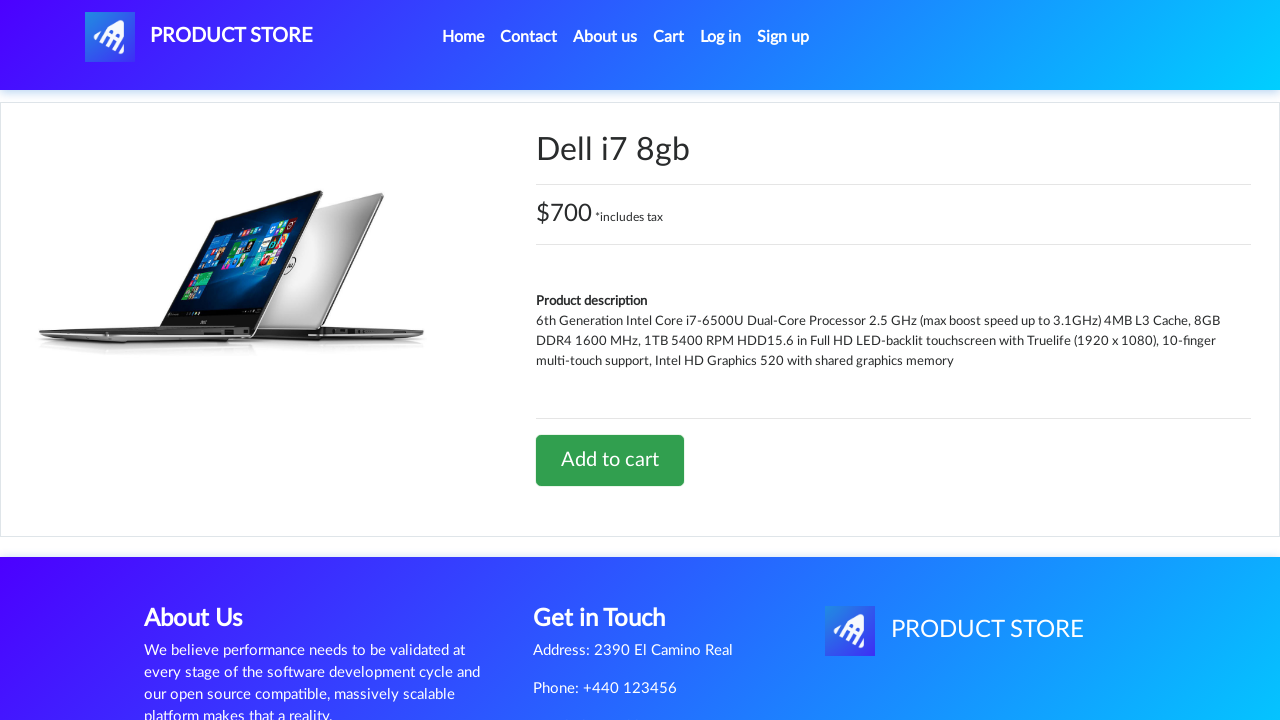

Waited for alert after adding Dell i7 to cart
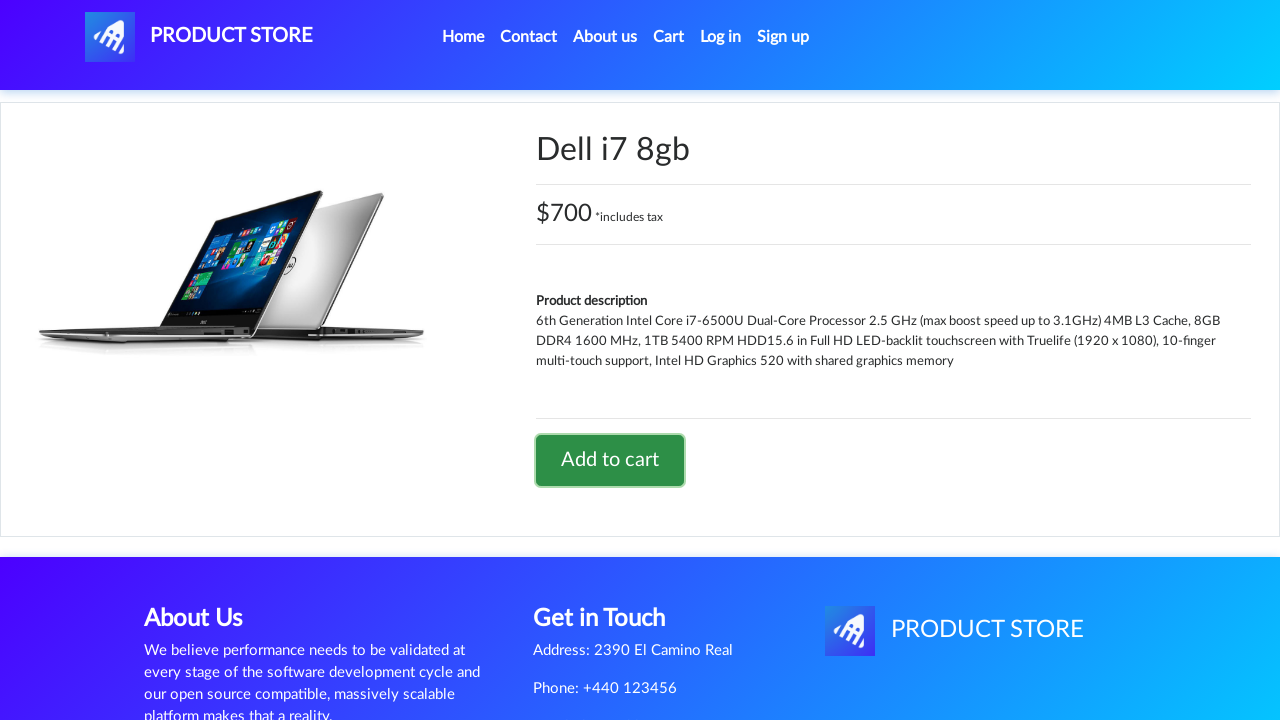

Clicked on Cart link at (669, 37) on a#cartur
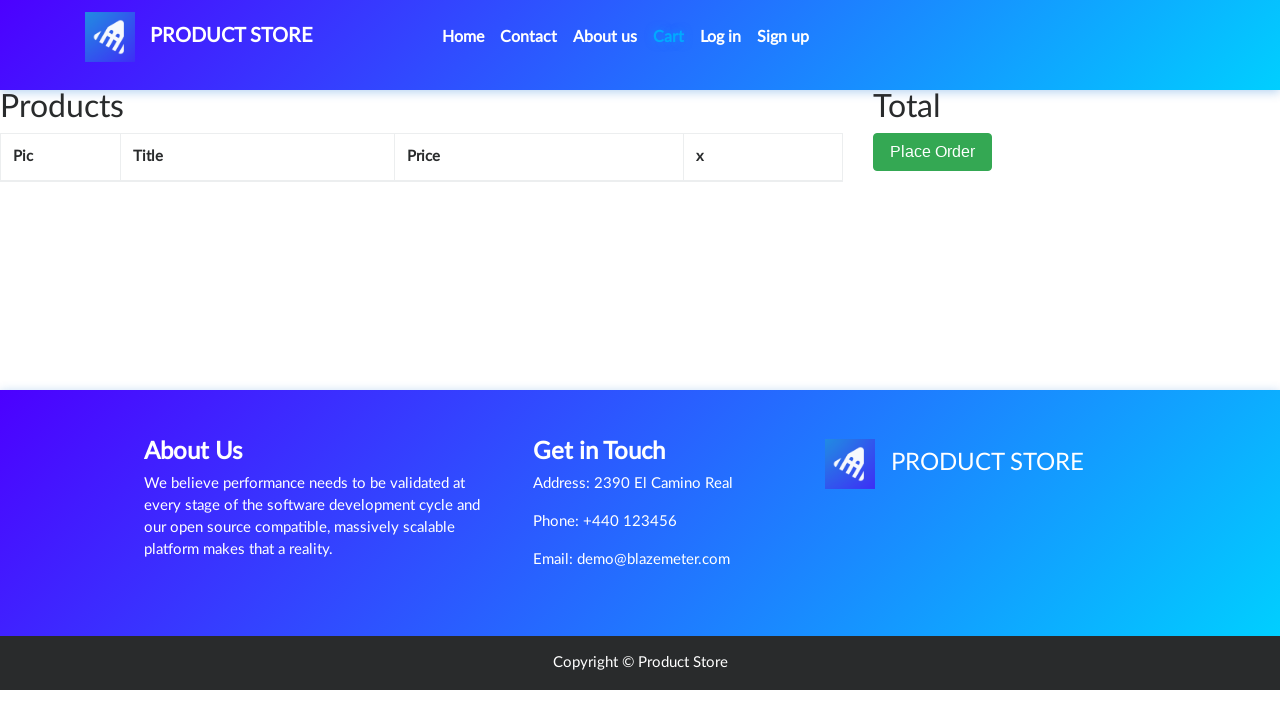

Cart page loaded with items
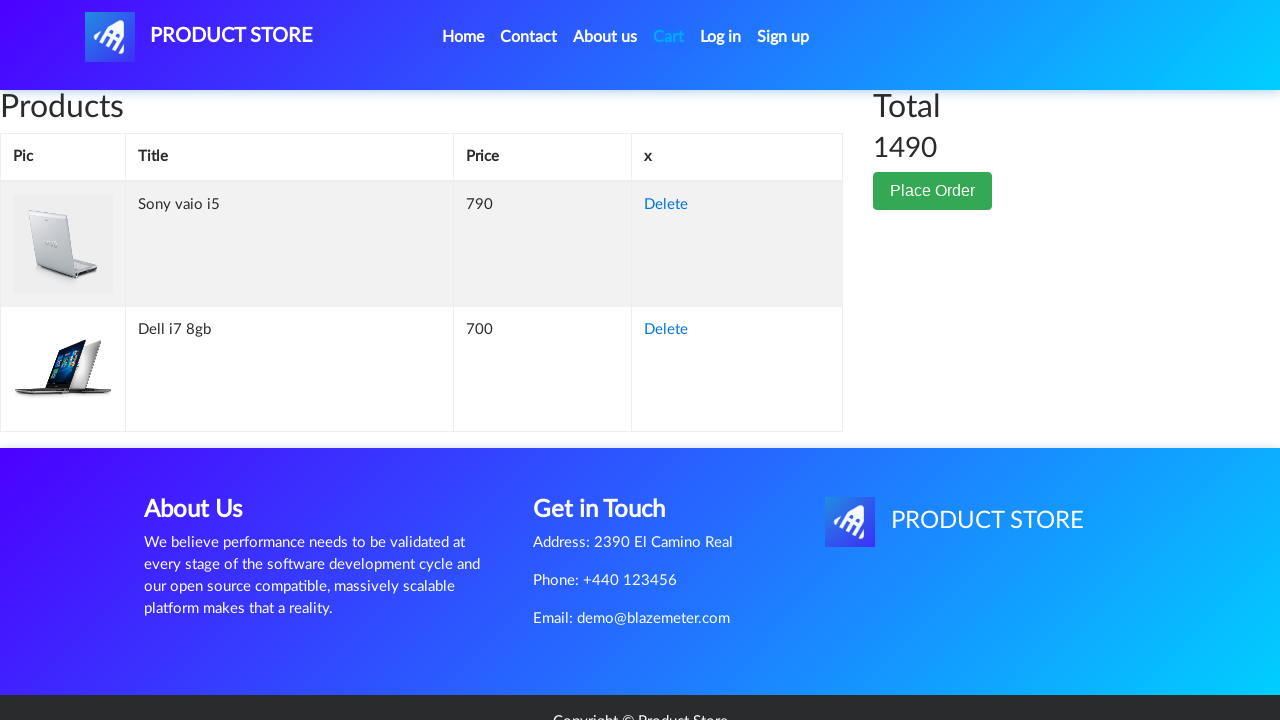

Waited for cart items to fully render
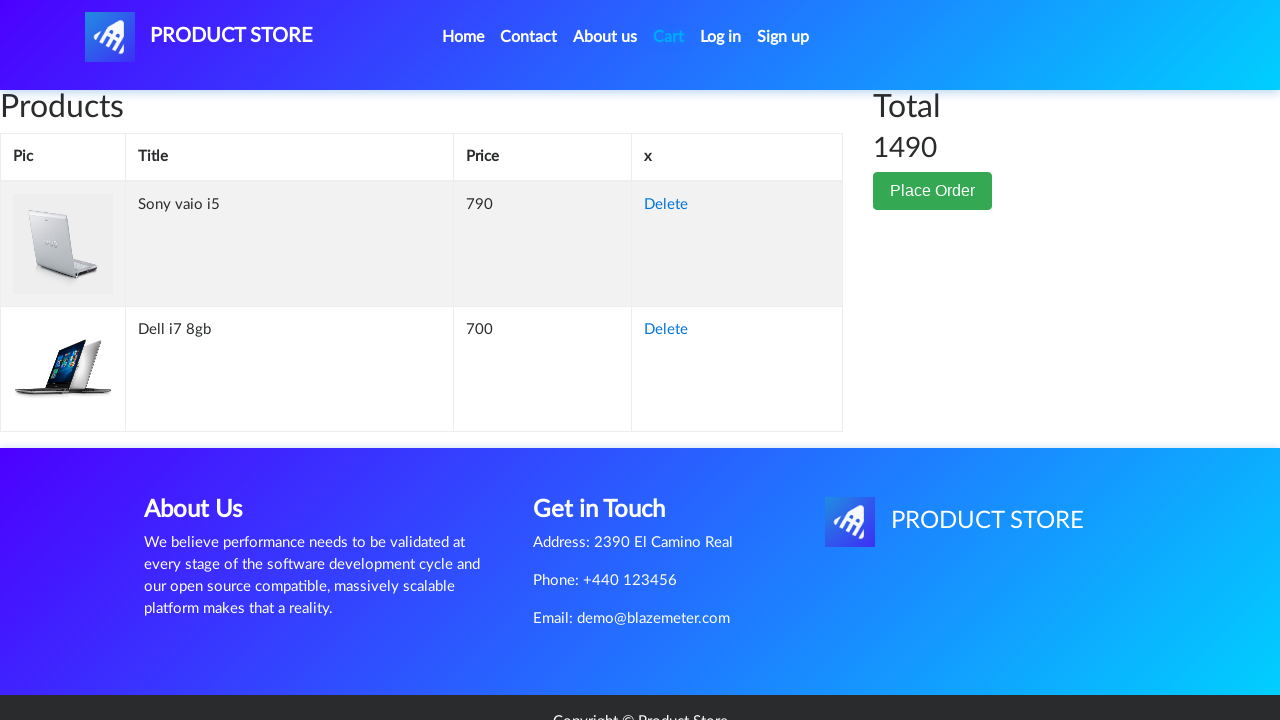

Clicked delete button for Dell i7 8gb laptop at (666, 205) on xpath=//*[@id='tbodyid']/tr[1]/td[4]/a
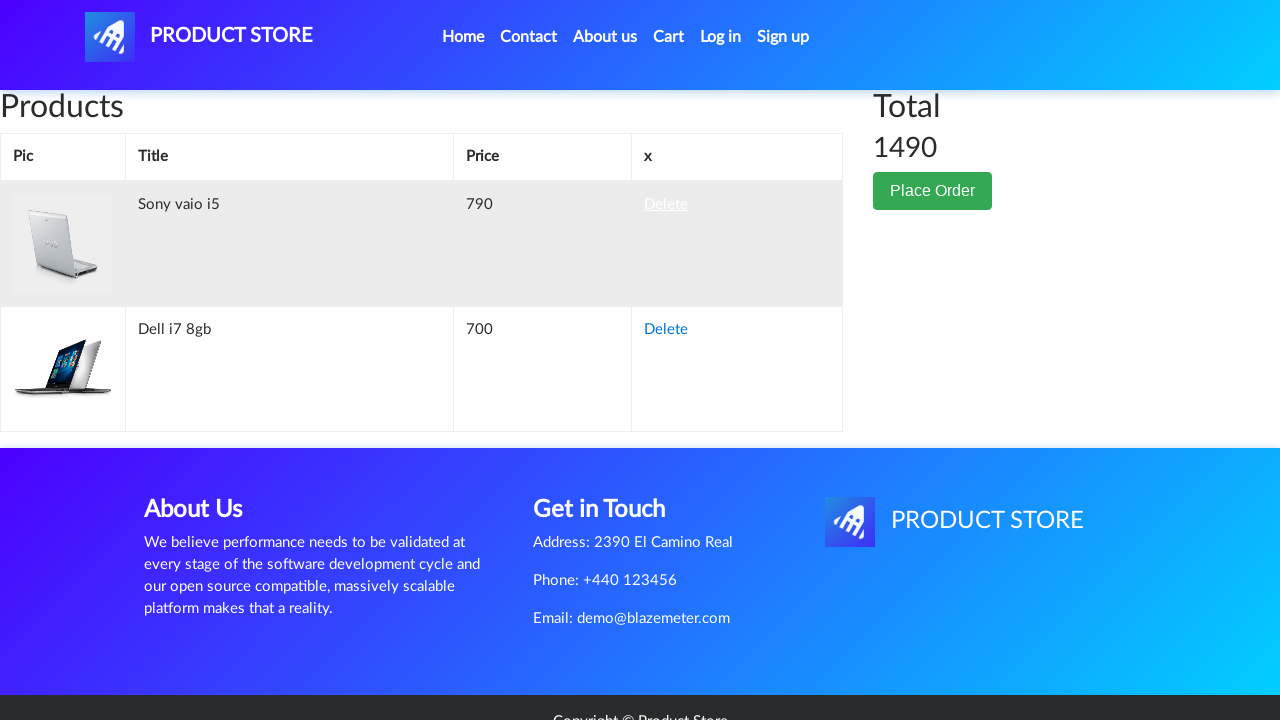

Waited for Dell laptop to be removed from cart
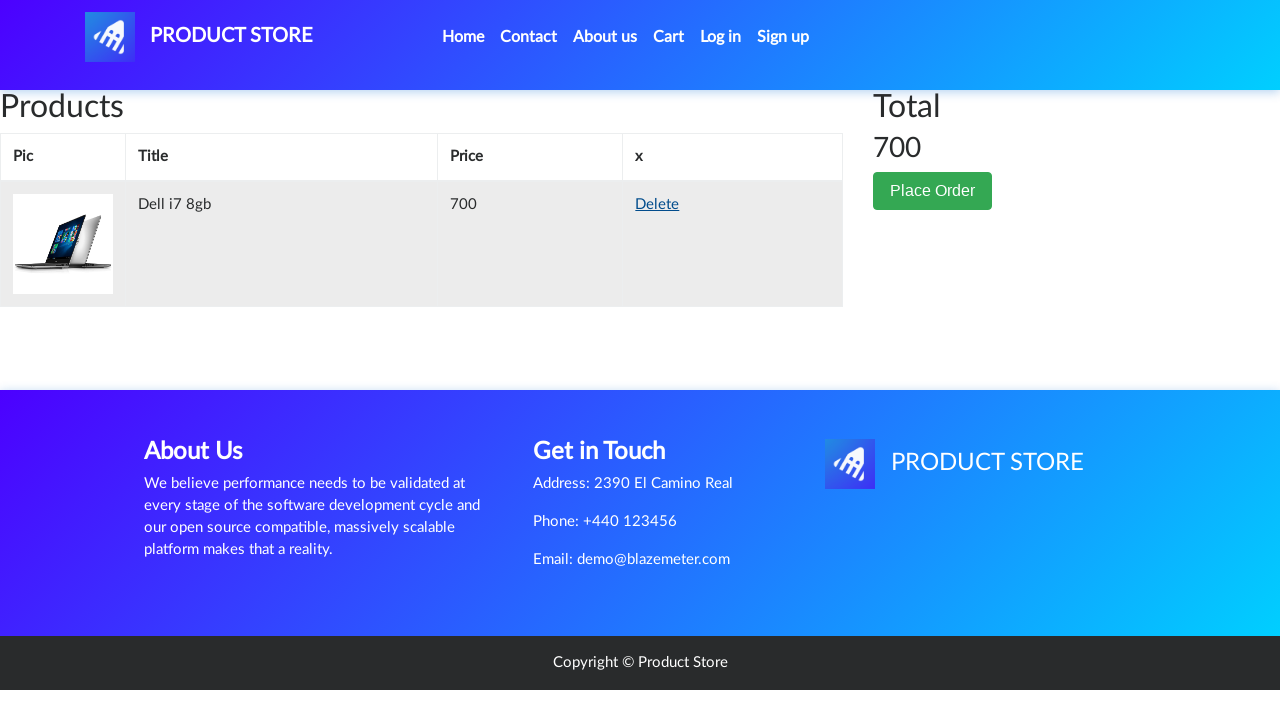

Clicked Place Order button at (933, 191) on button:has-text('Place Order')
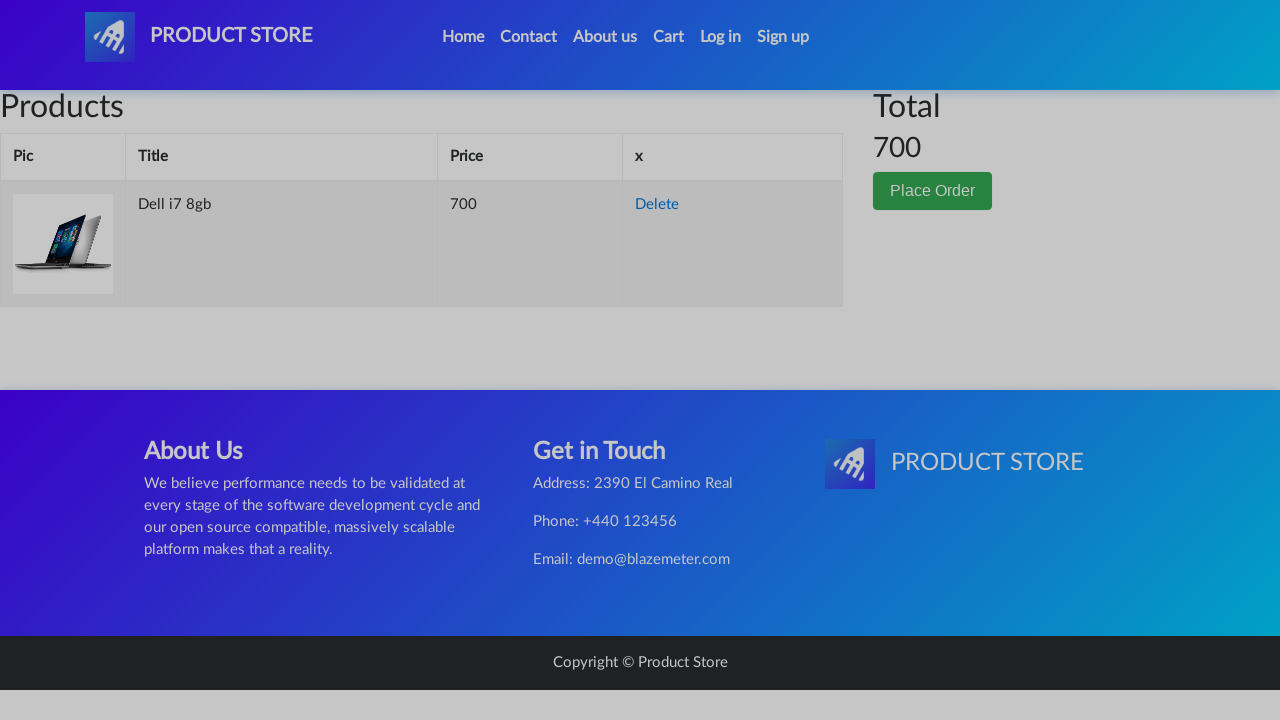

Waited for order form to appear
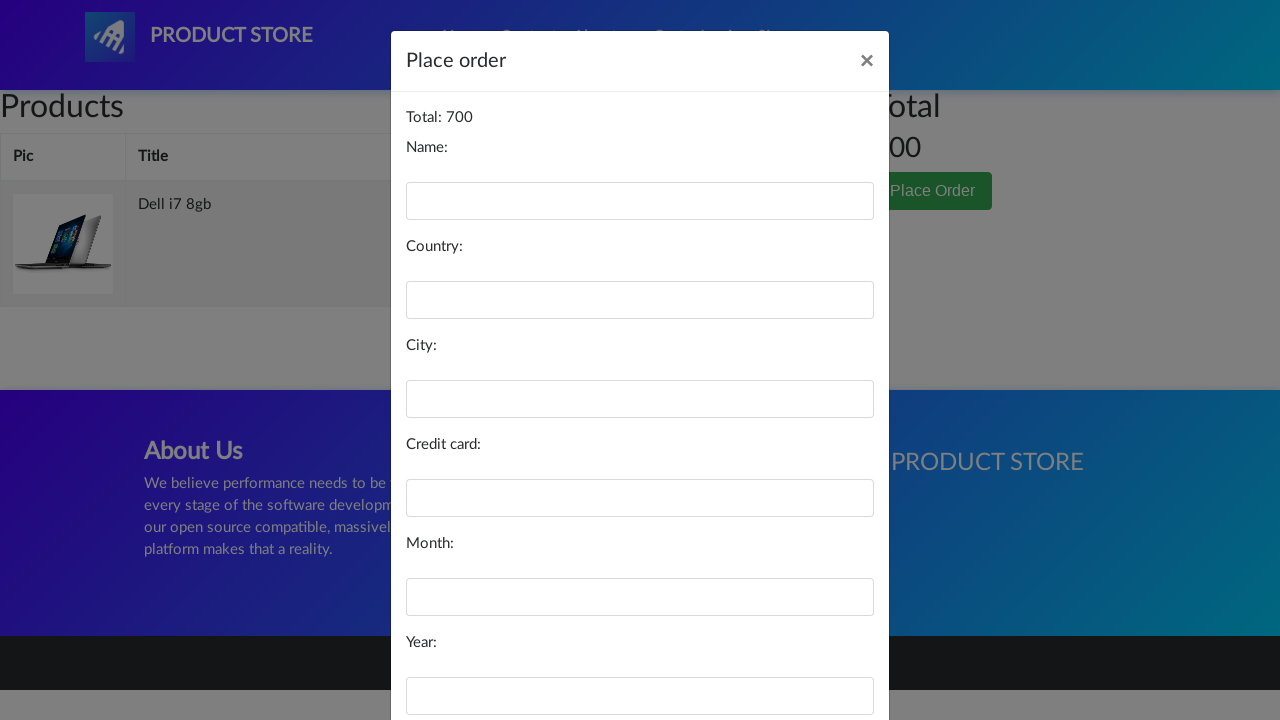

Filled in Name field with 'Sourav Kumar' on input#name
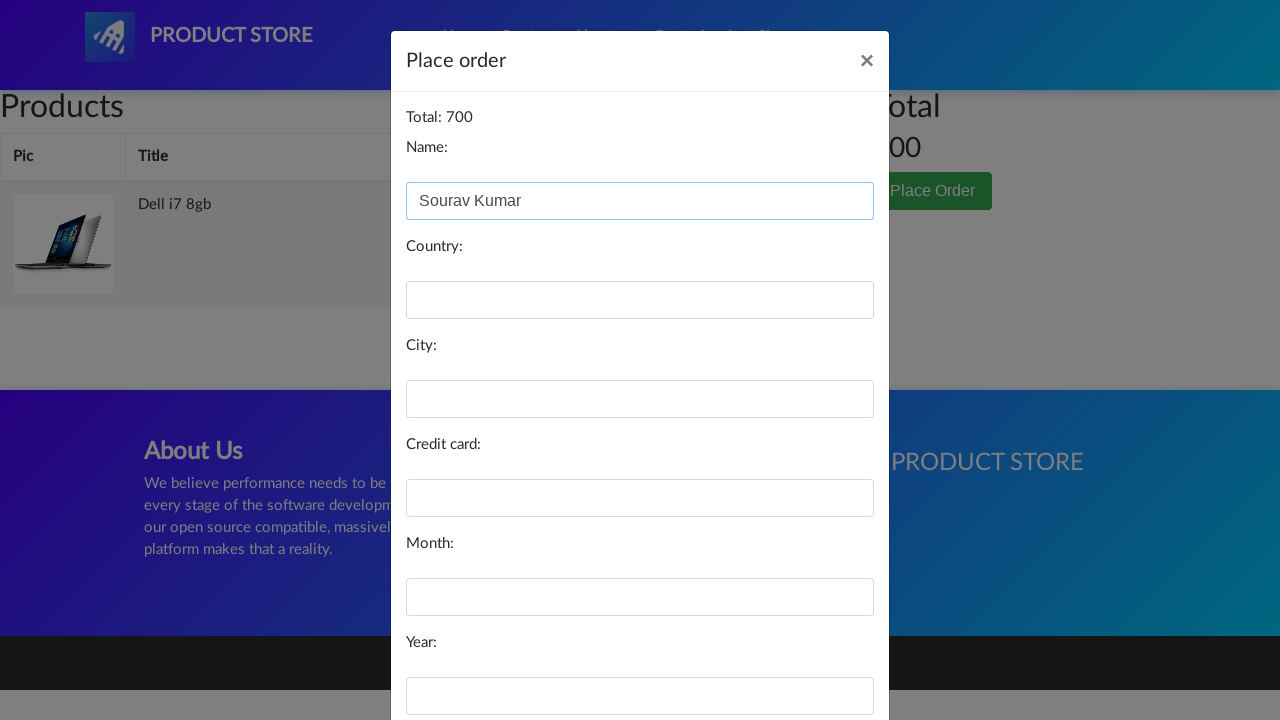

Filled in Country field with 'India' on input#country
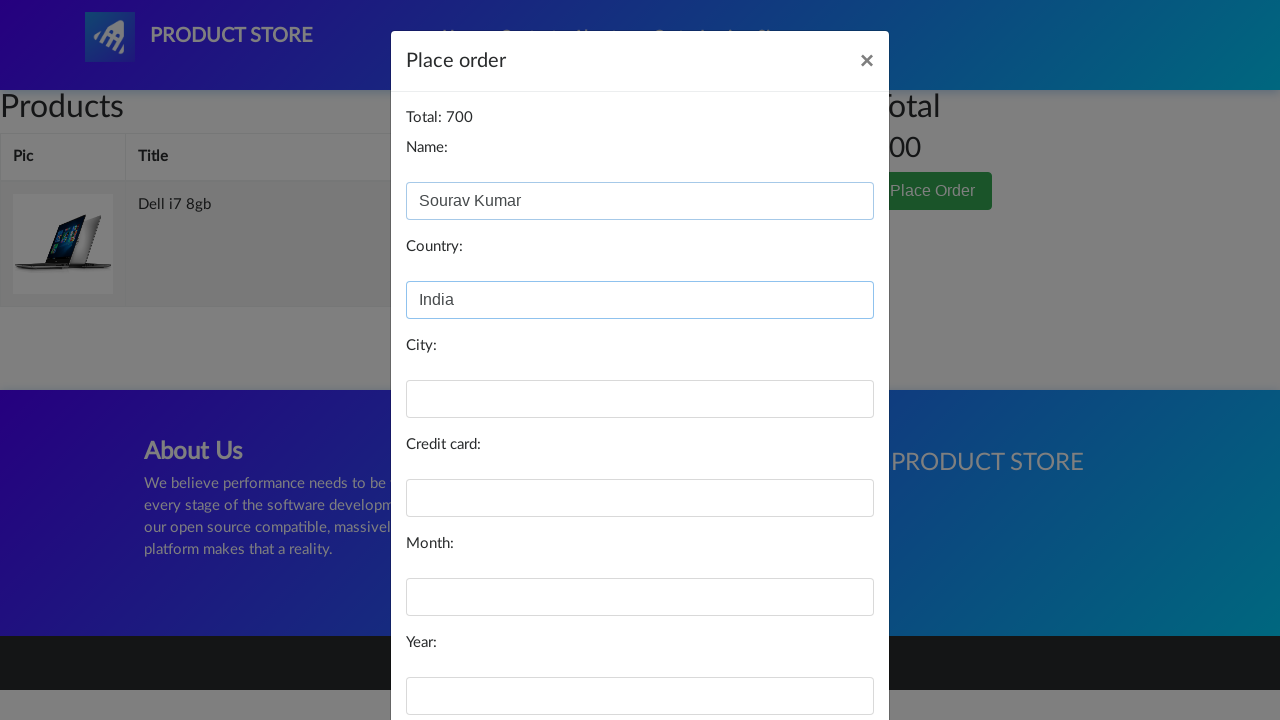

Filled in City field with 'Gurugram' on input#city
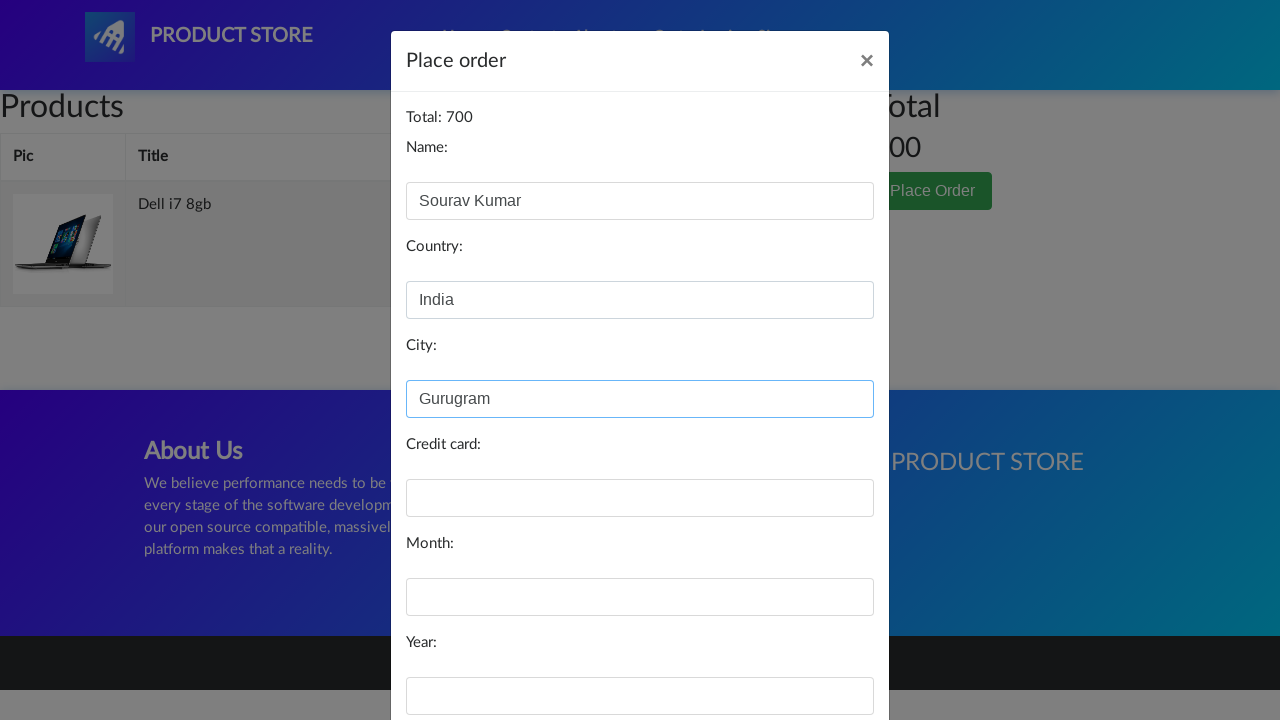

Waited before filling payment details
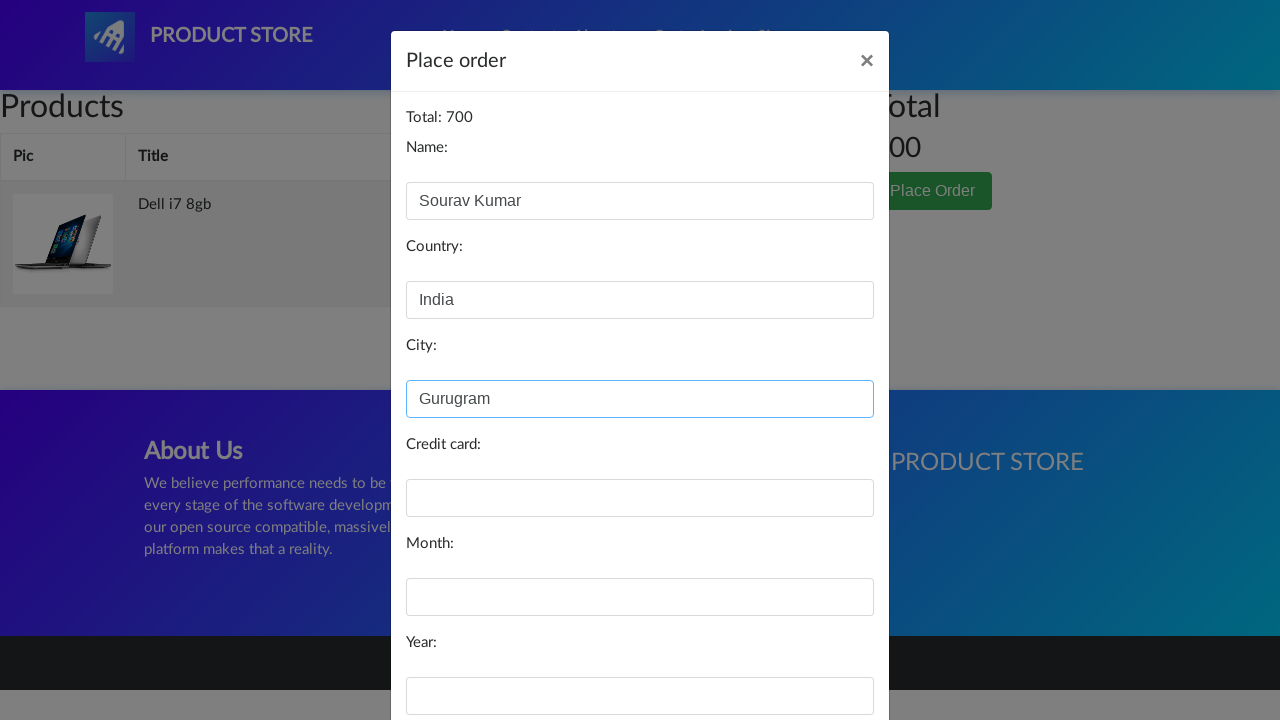

Filled in Card number field on input#card
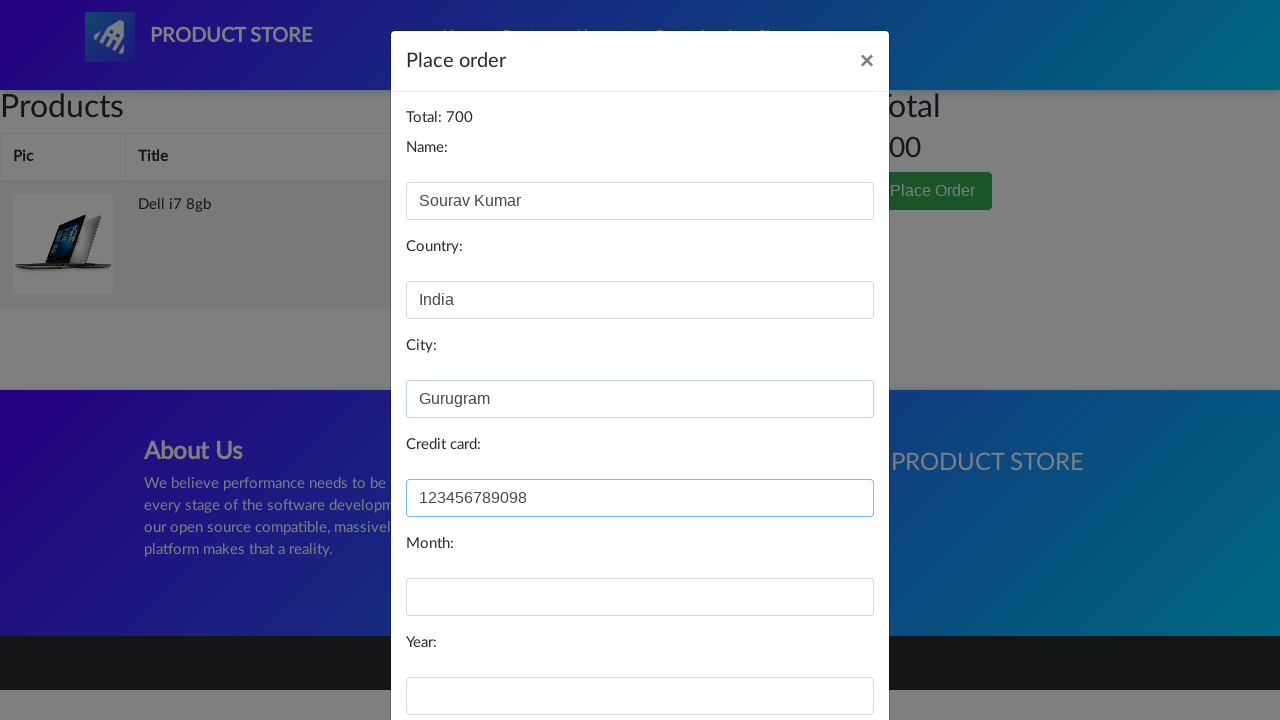

Filled in Month field with '12' on input#month
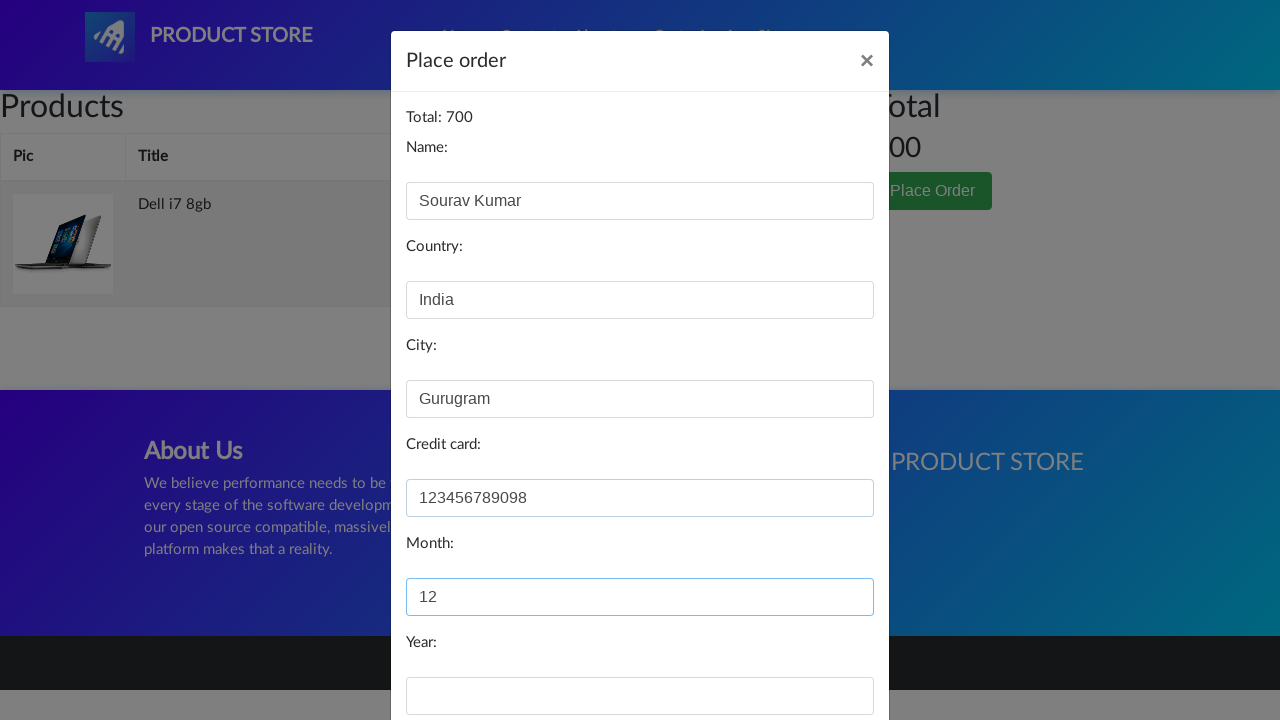

Filled in Year field with '2022' on input#year
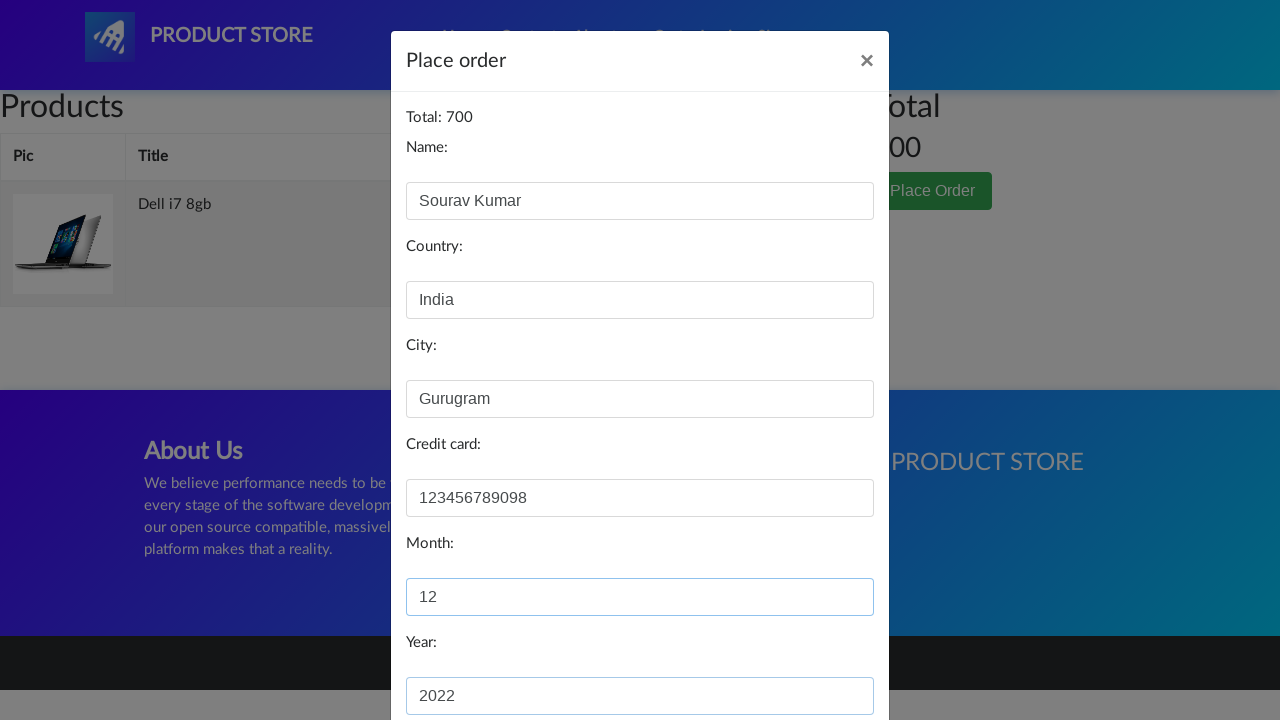

Clicked Purchase button to complete order at (823, 655) on button:has-text('Purchase')
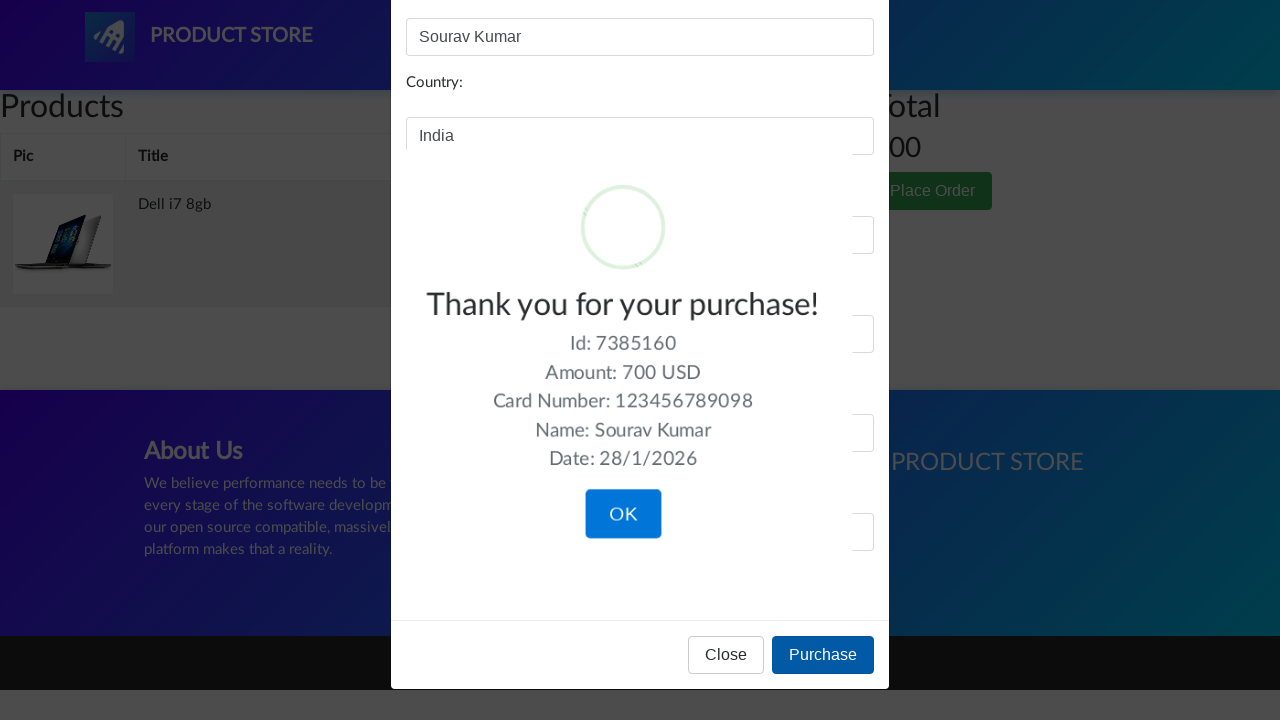

Waited for purchase confirmation
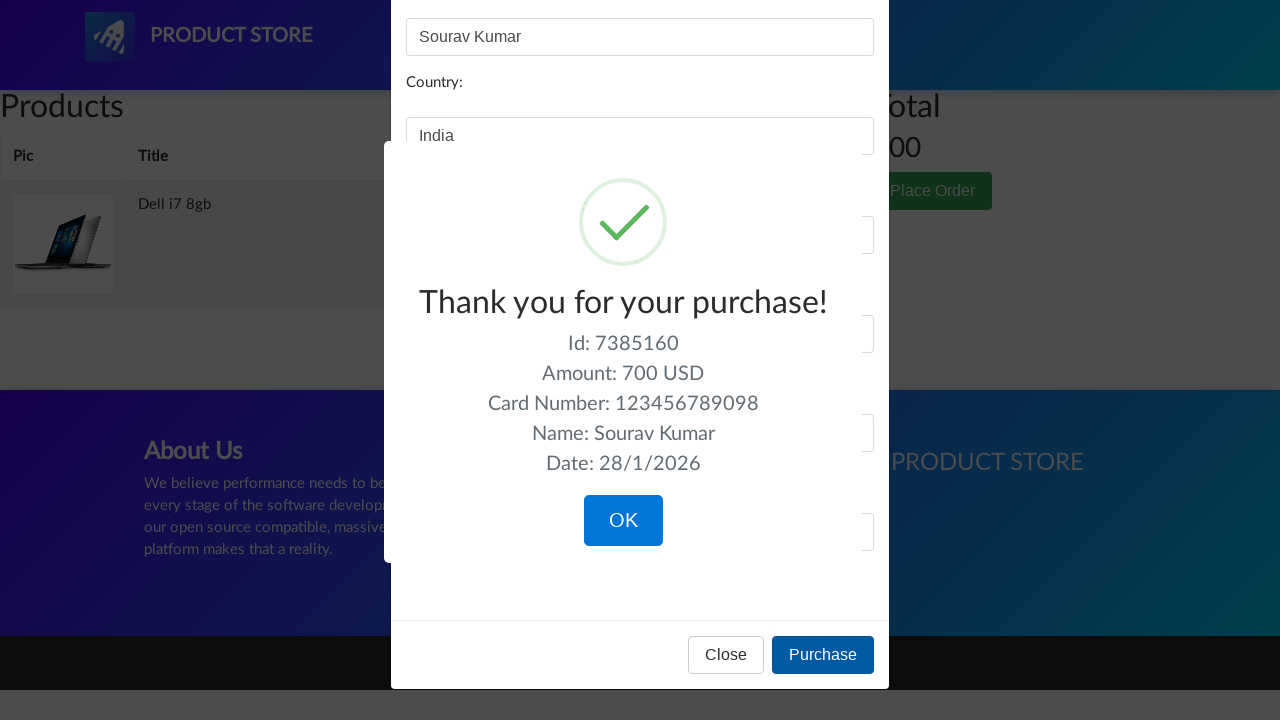

Purchase confirmation dialog appeared
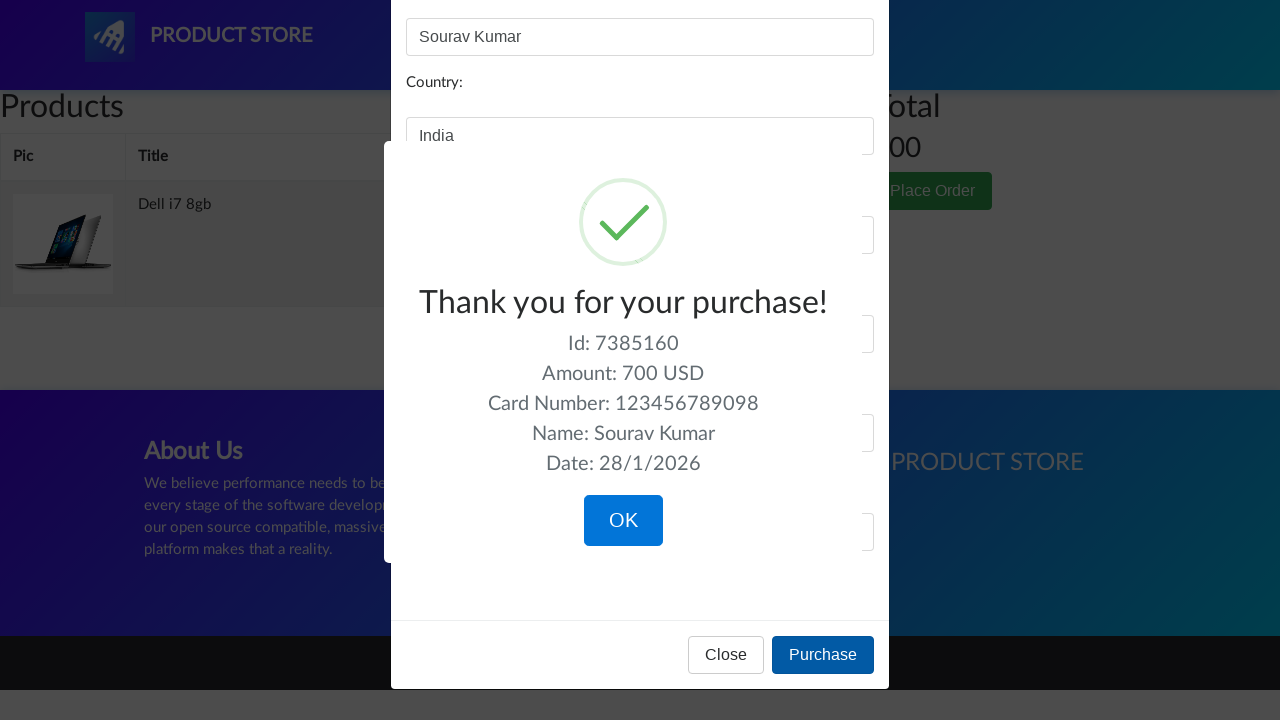

Clicked OK button on confirmation dialog at (623, 521) on button:has-text('OK')
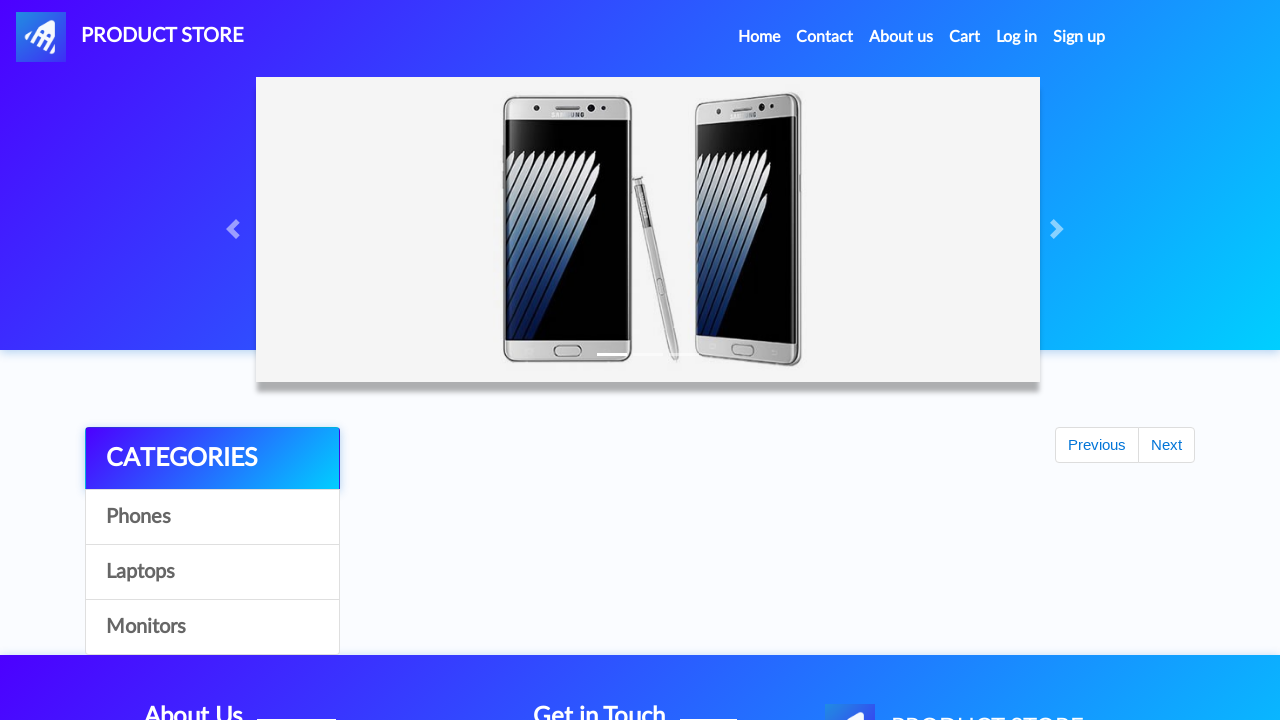

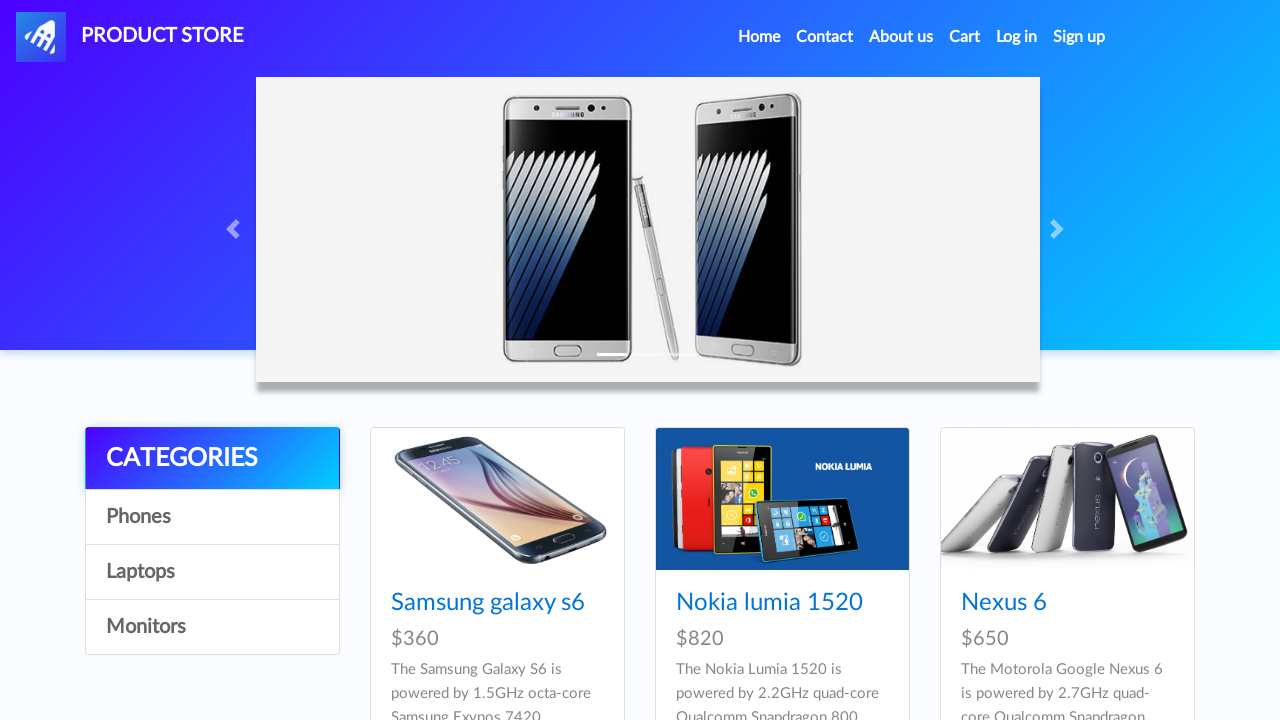